Clicks on a product from the product widget list

Starting URL: http://intershop5.skillbox.ru/product-category/catalog/

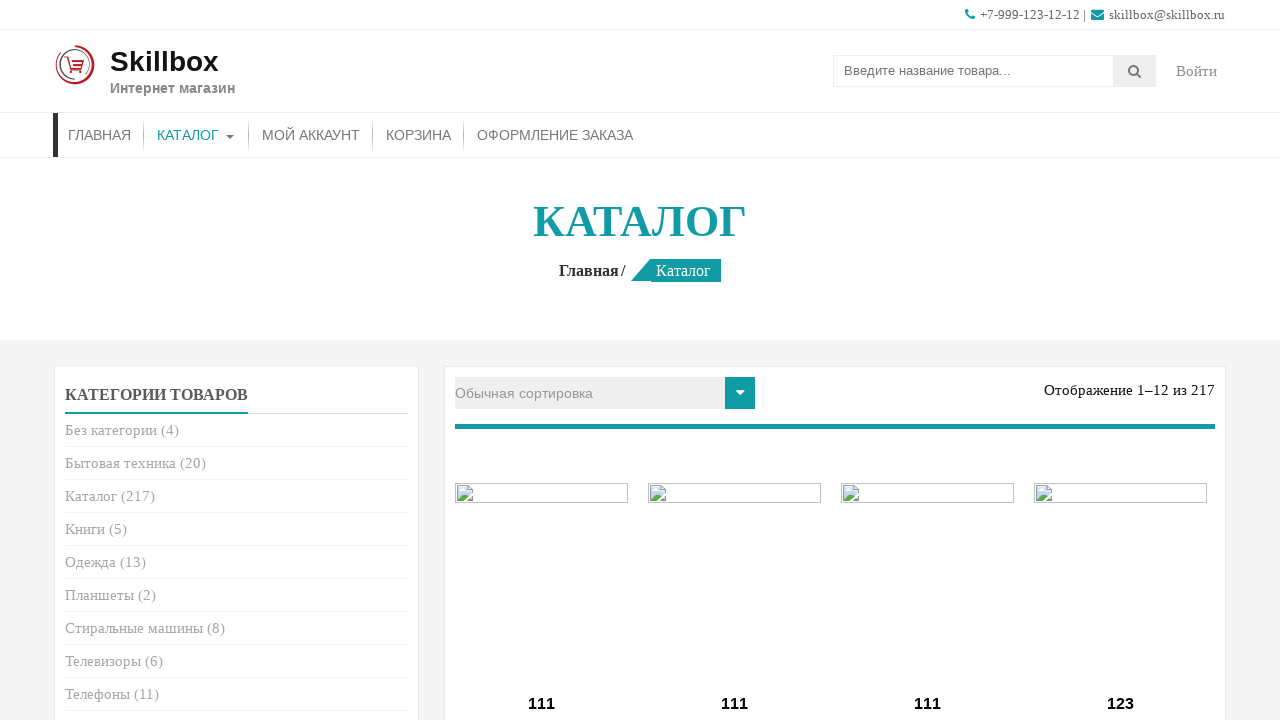

Clicked on first product in the product widget list at (236, 361) on ul.product_list_widget li
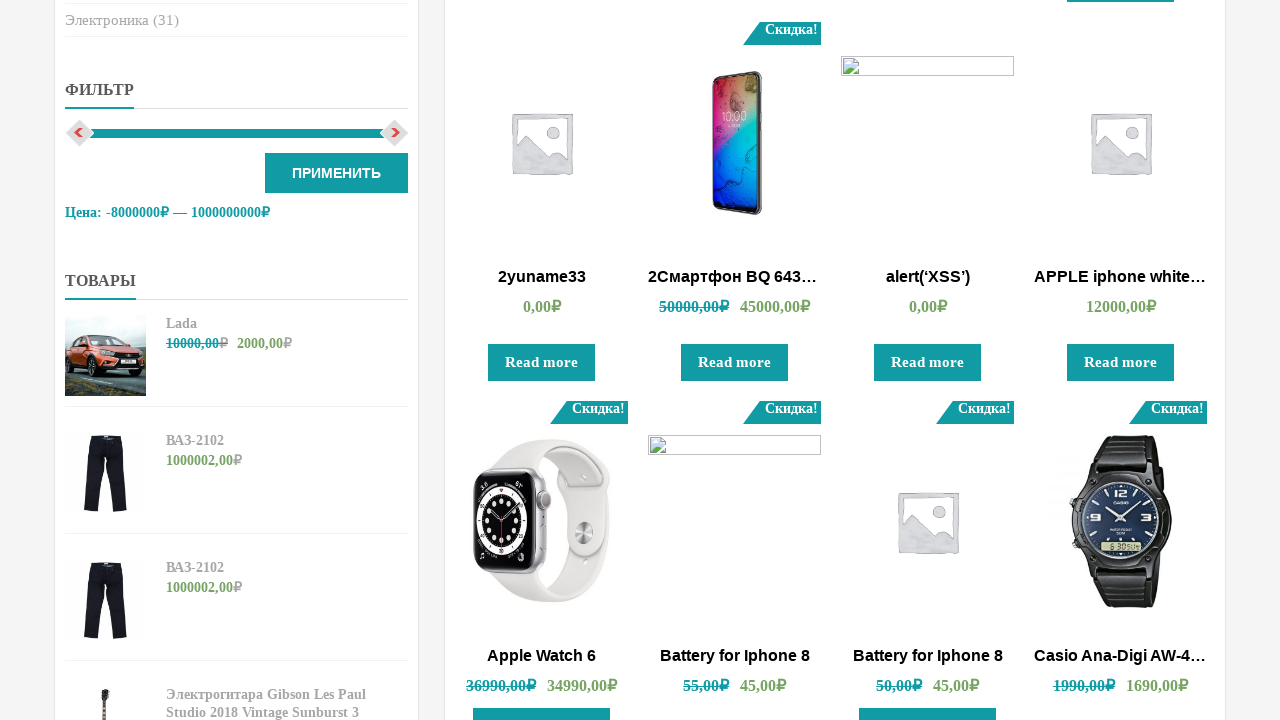

Product page loaded successfully
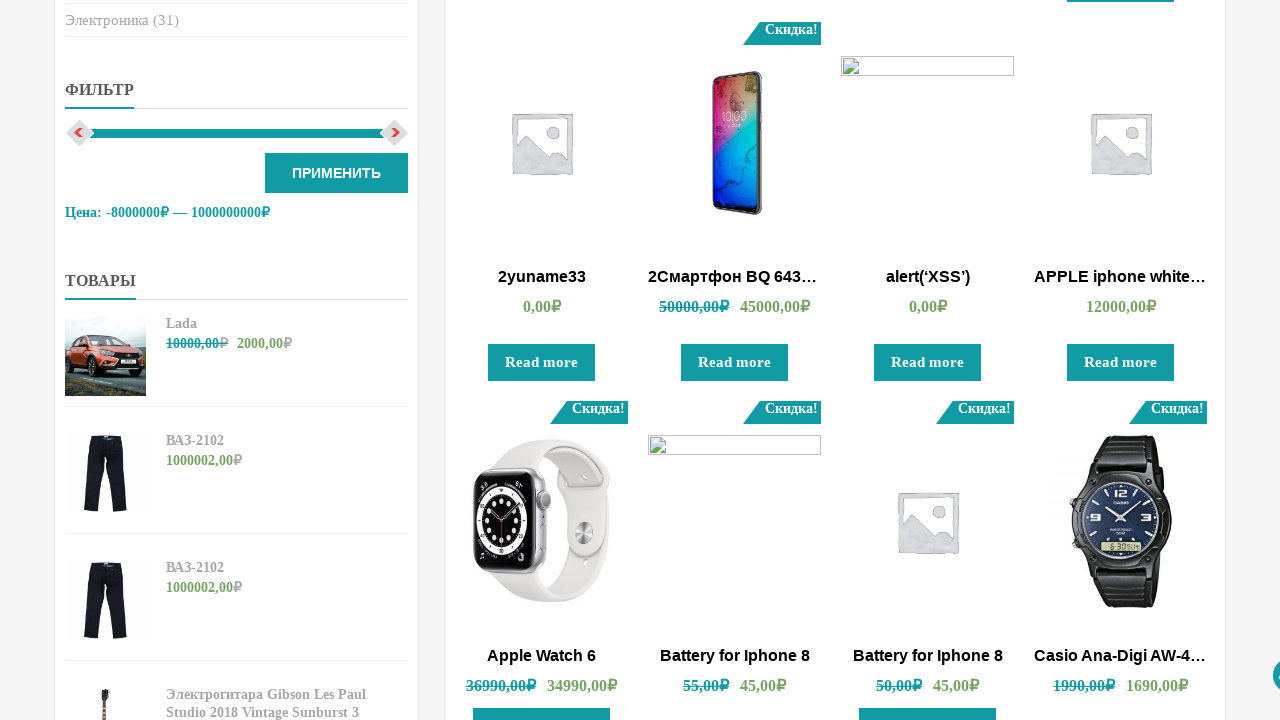

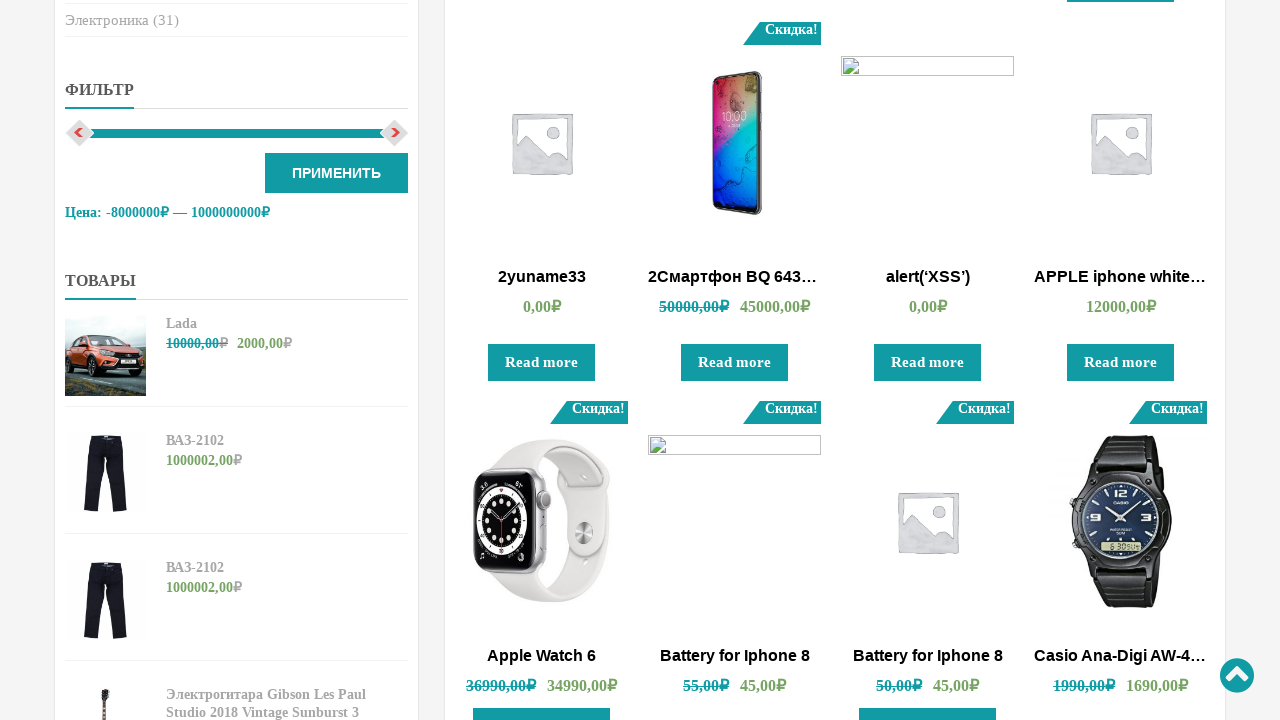